Tests that edits are cancelled when pressing Escape during editing.

Starting URL: https://demo.playwright.dev/todomvc

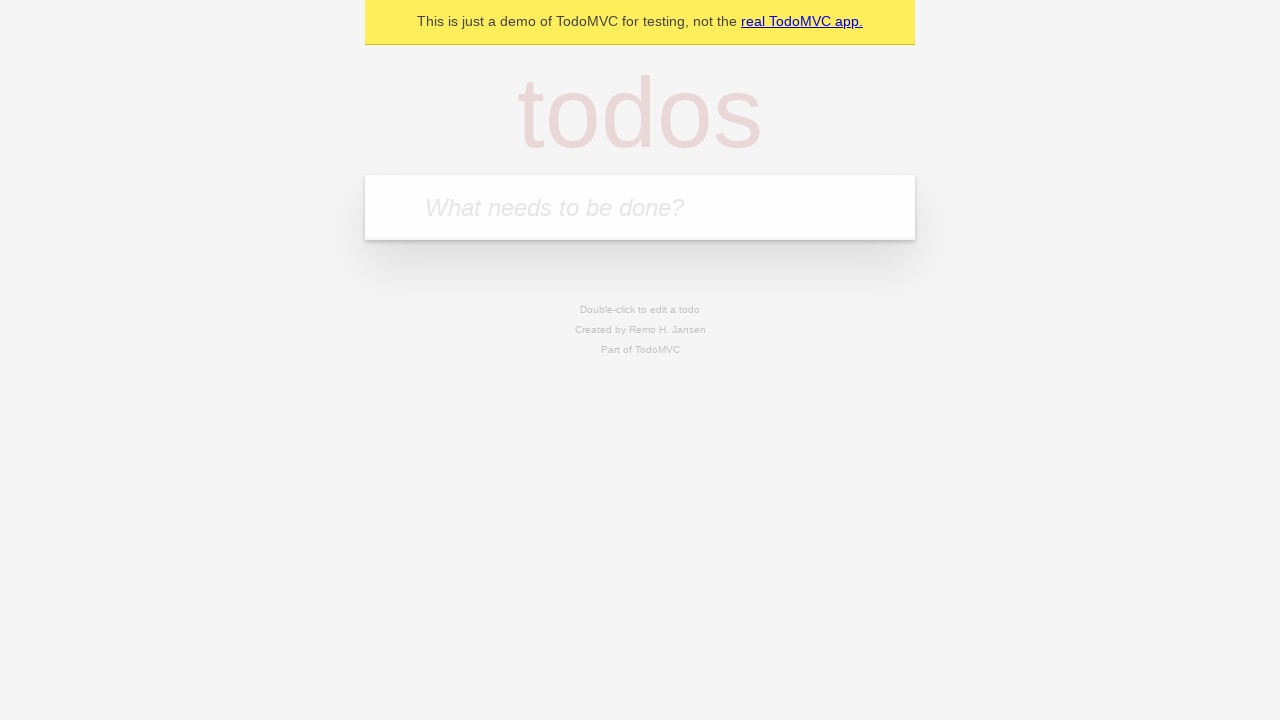

Filled first todo input with 'buy some cheese' on internal:attr=[placeholder="What needs to be done?"i]
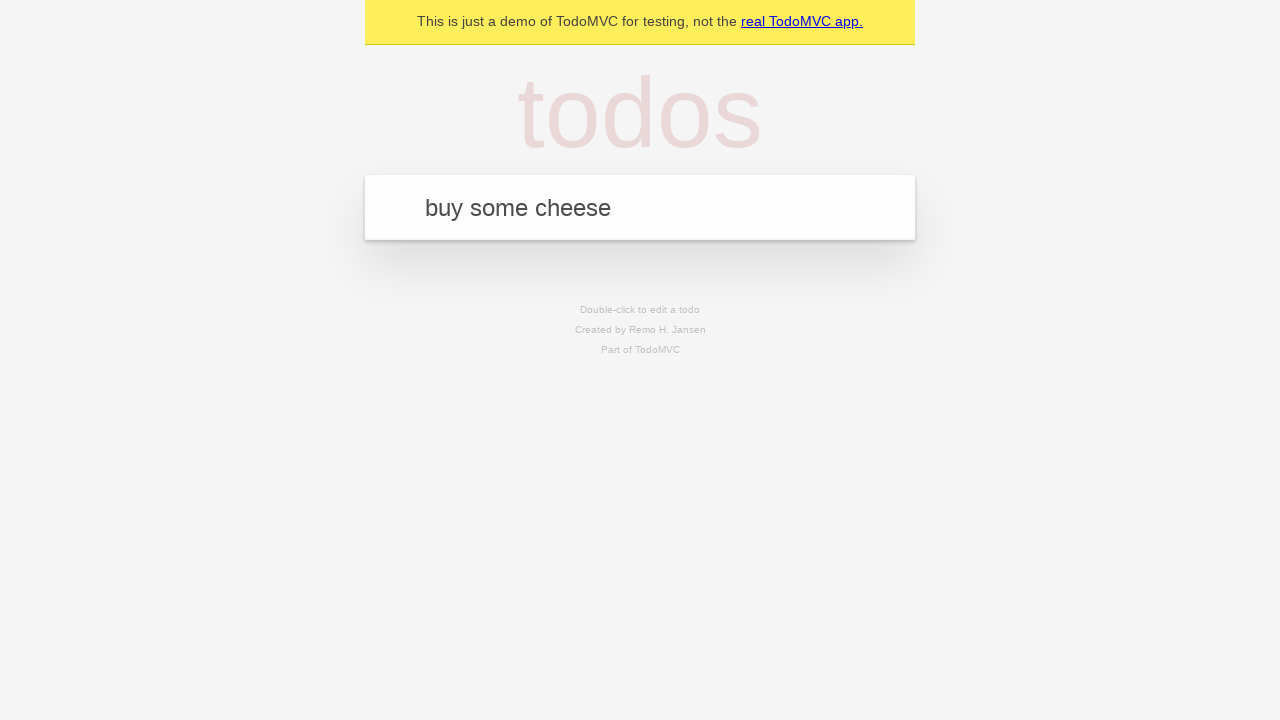

Pressed Enter to create first todo item on internal:attr=[placeholder="What needs to be done?"i]
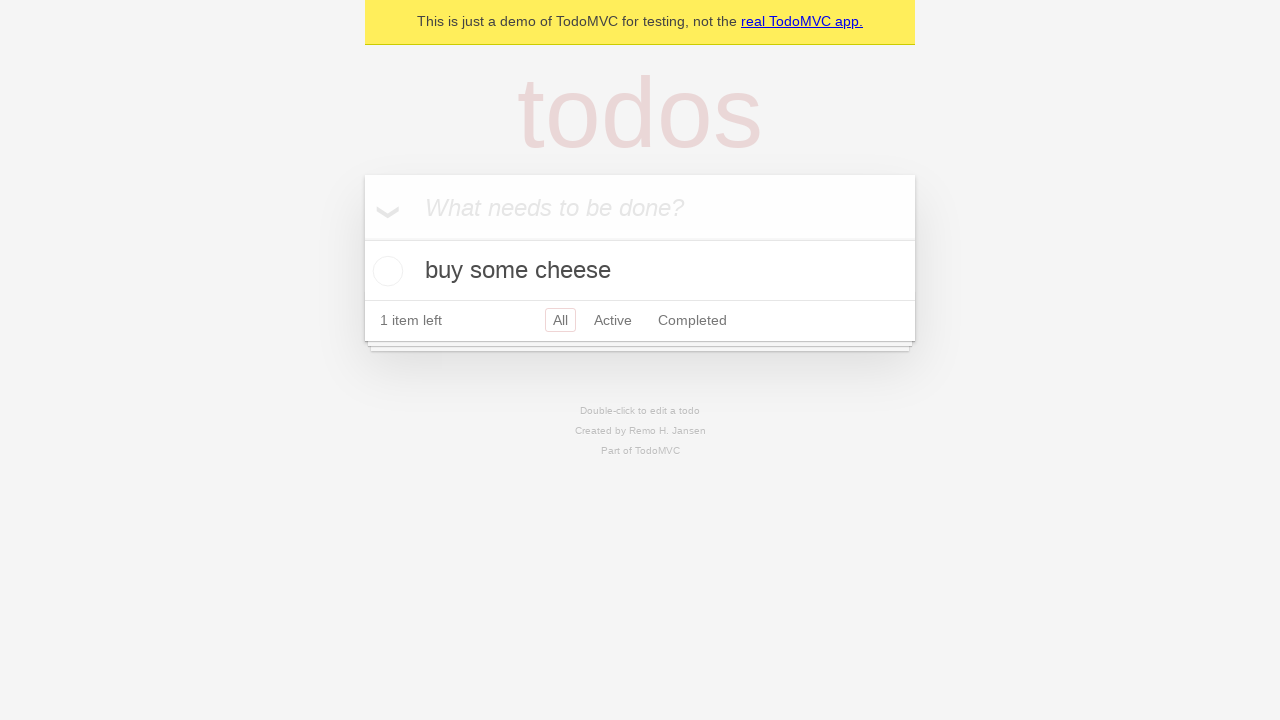

Filled second todo input with 'feed the cat' on internal:attr=[placeholder="What needs to be done?"i]
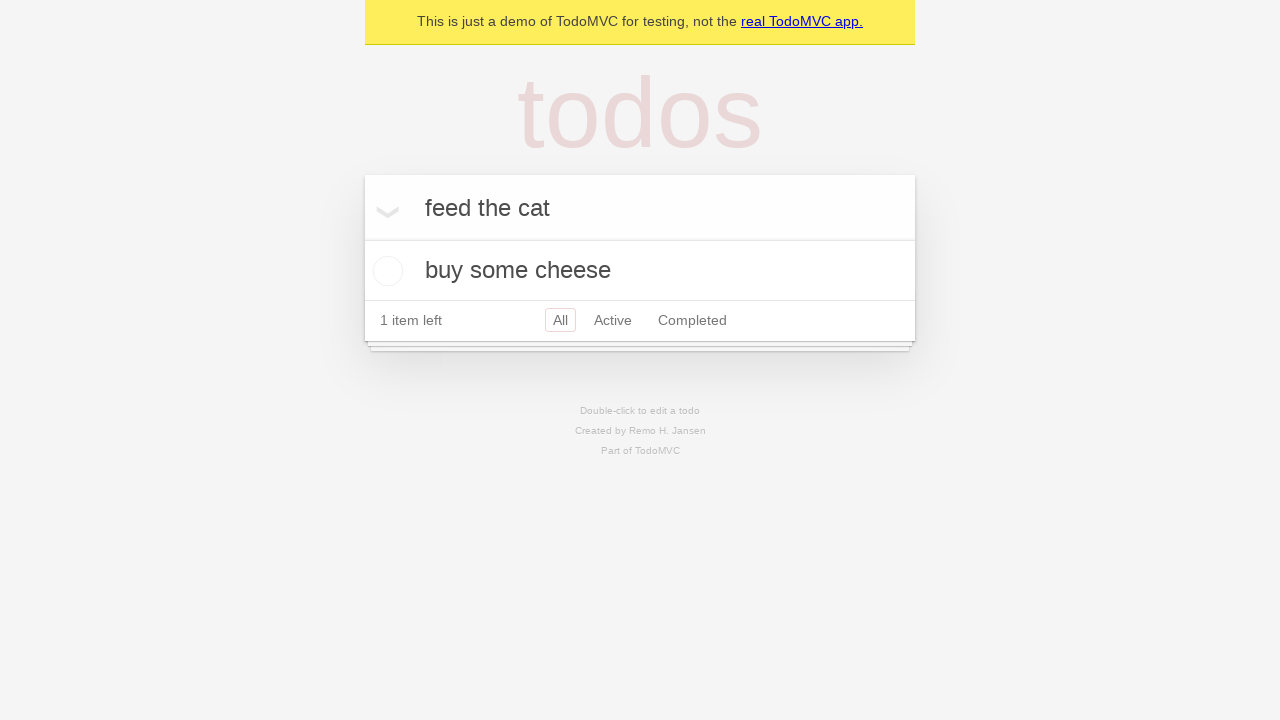

Pressed Enter to create second todo item on internal:attr=[placeholder="What needs to be done?"i]
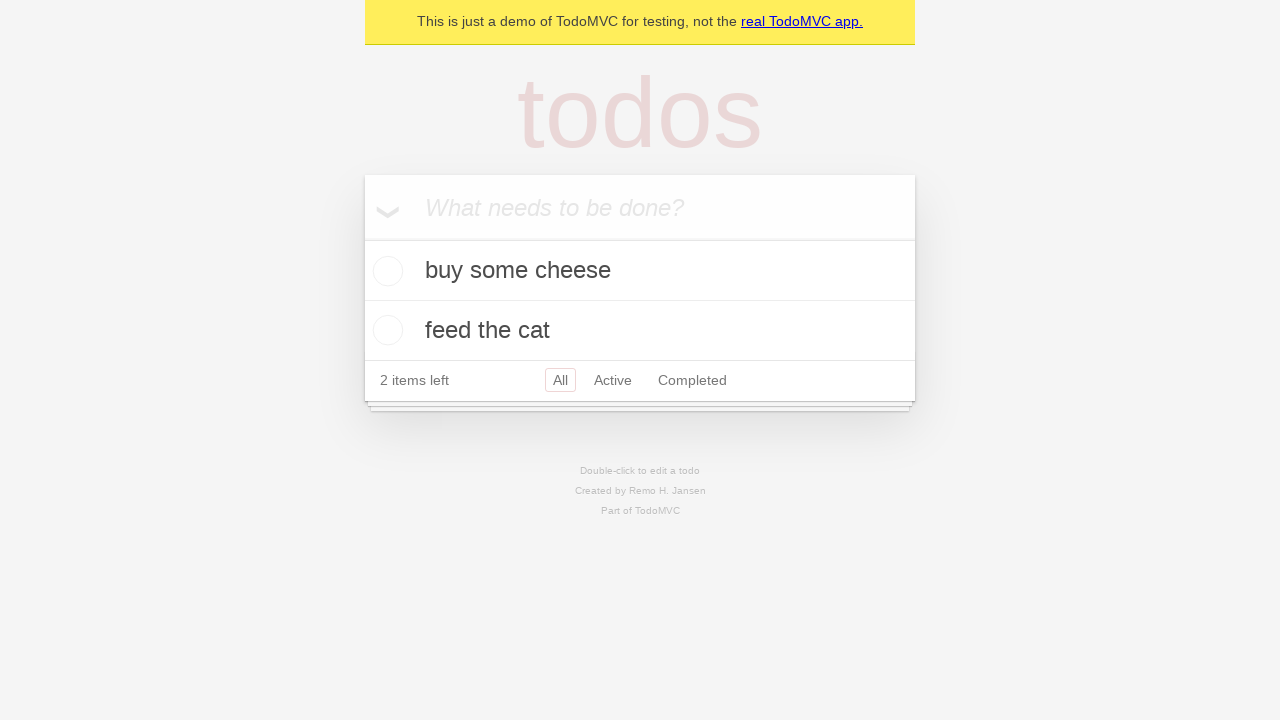

Filled third todo input with 'book a doctors appointment' on internal:attr=[placeholder="What needs to be done?"i]
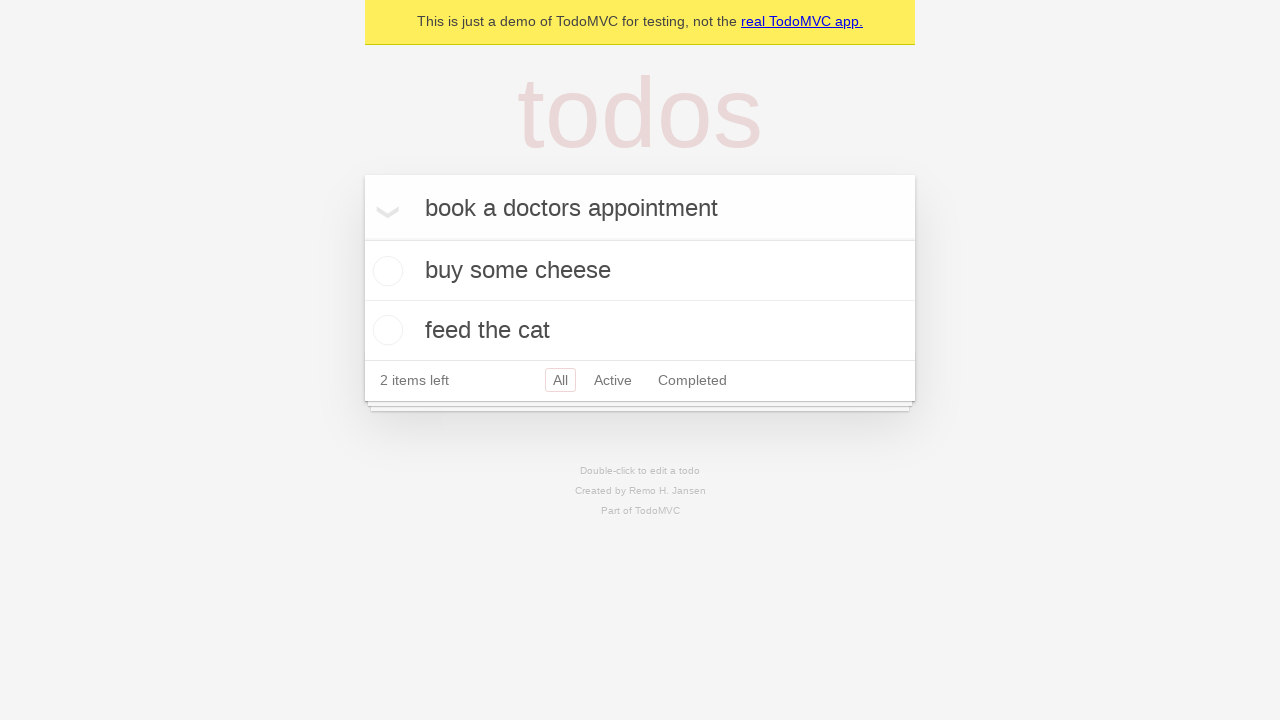

Pressed Enter to create third todo item on internal:attr=[placeholder="What needs to be done?"i]
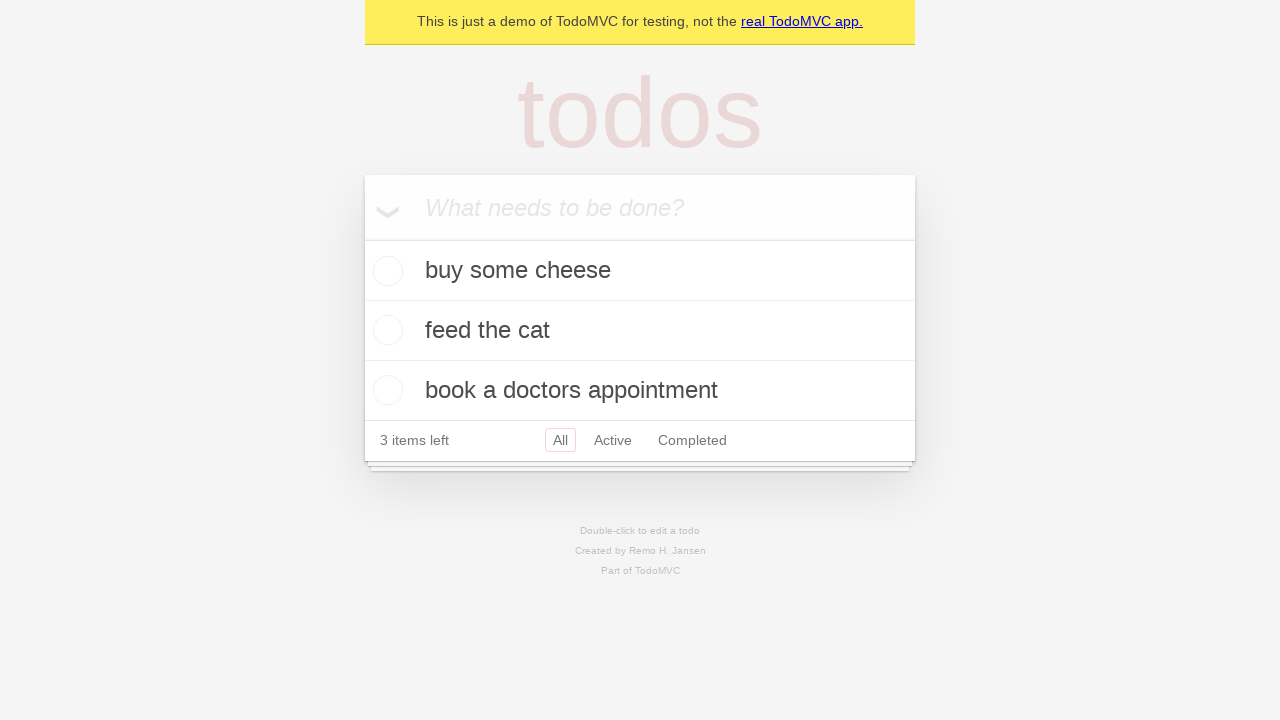

Double-clicked second todo item to enter edit mode at (640, 331) on internal:testid=[data-testid="todo-item"s] >> nth=1
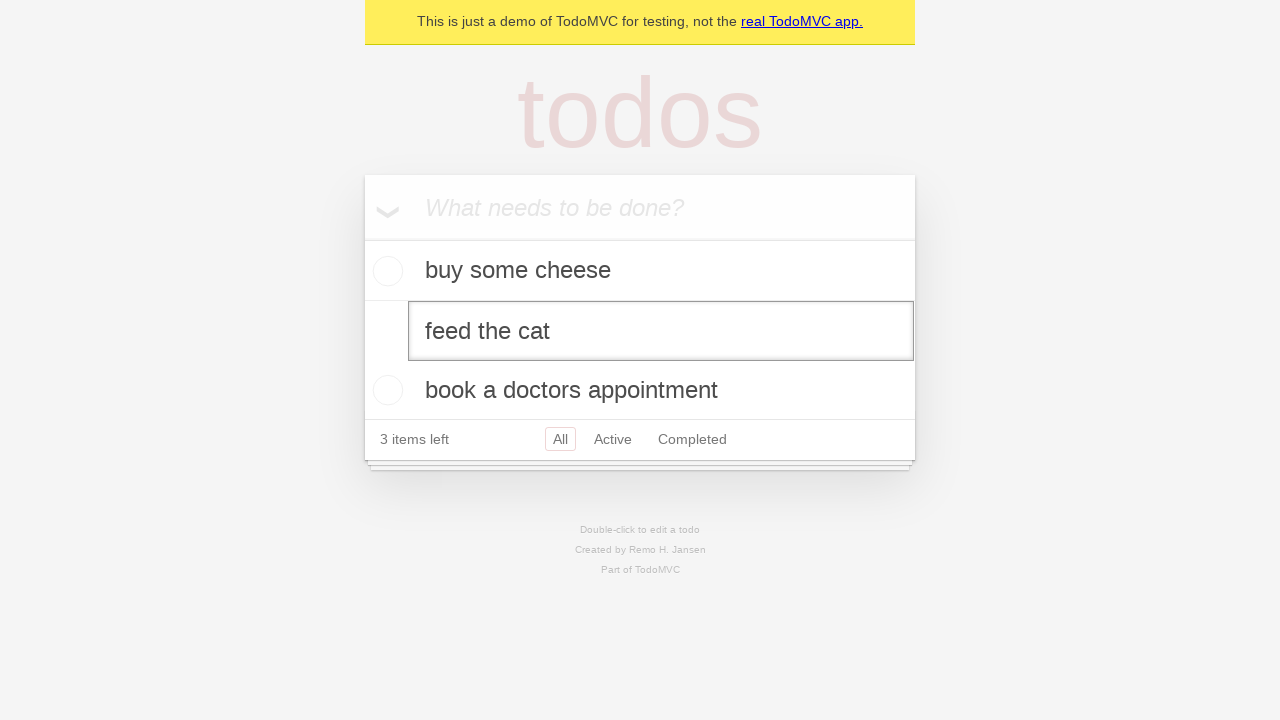

Filled edit field with 'buy some sausages' on internal:testid=[data-testid="todo-item"s] >> nth=1 >> .edit
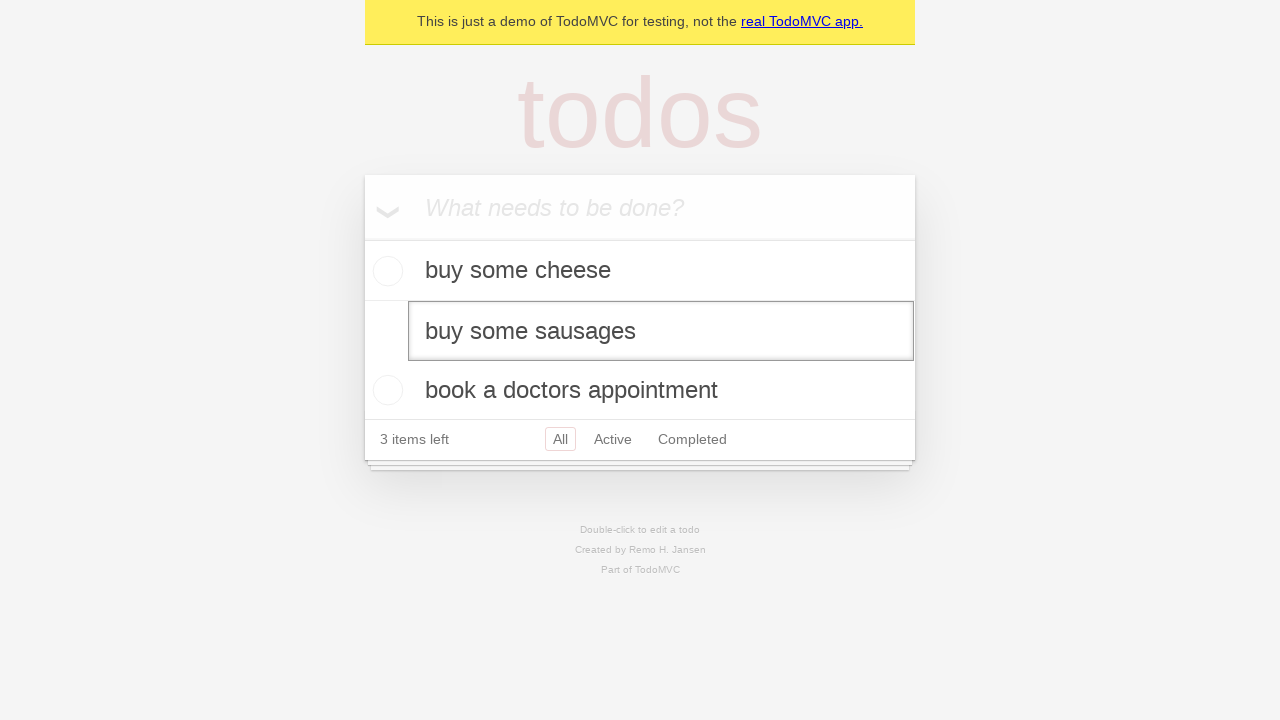

Pressed Escape to cancel edit on internal:testid=[data-testid="todo-item"s] >> nth=1 >> .edit
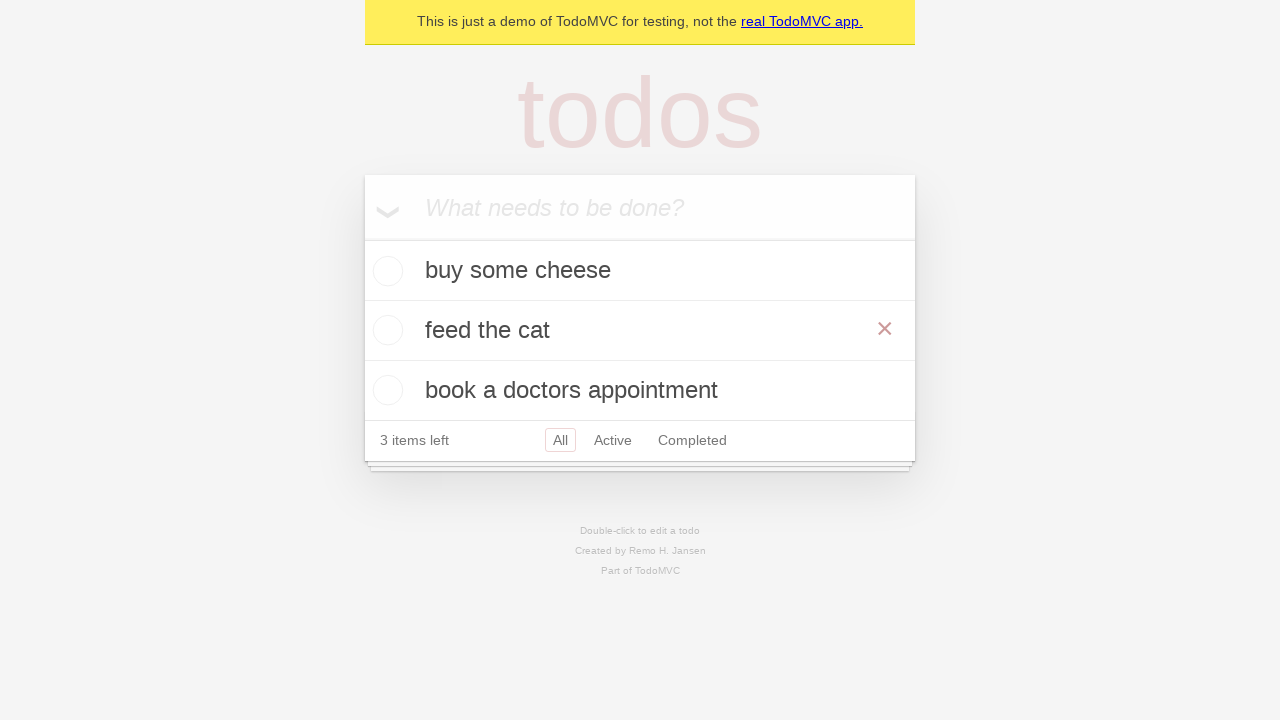

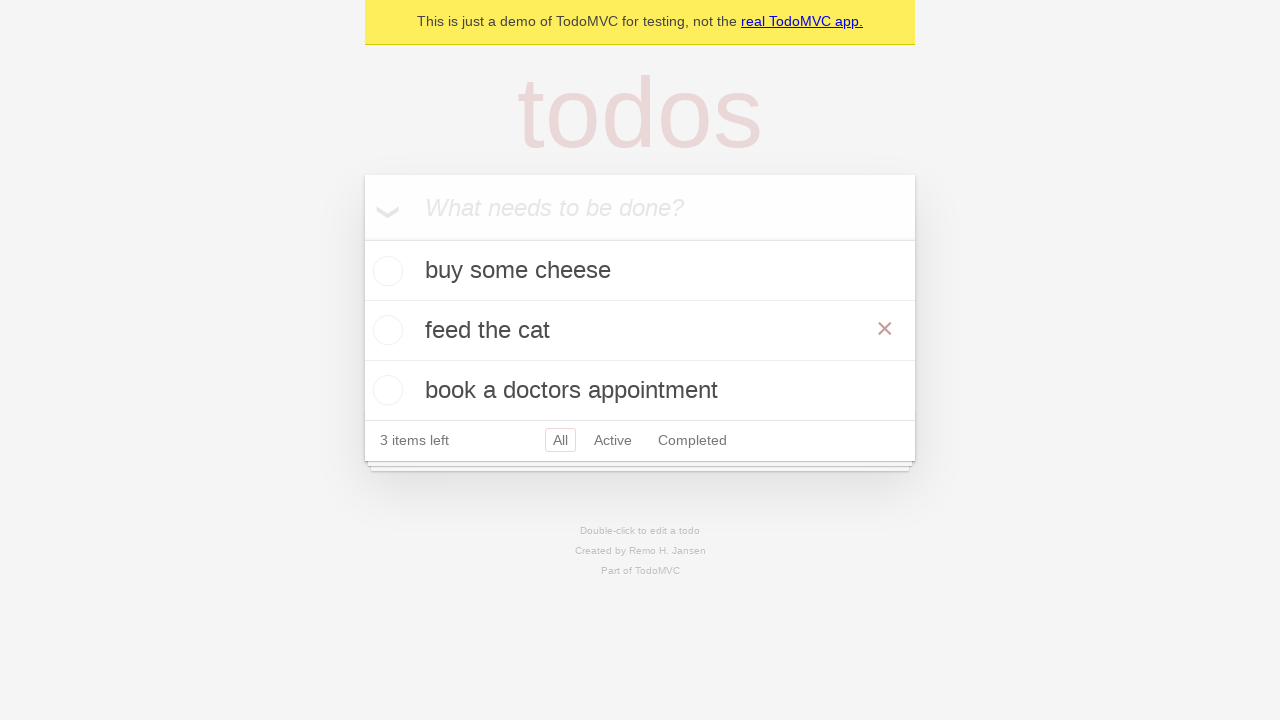